Clicks the Yes radio button and verifies it displays the selection confirmation

Starting URL: https://demoqa.com/radio-button

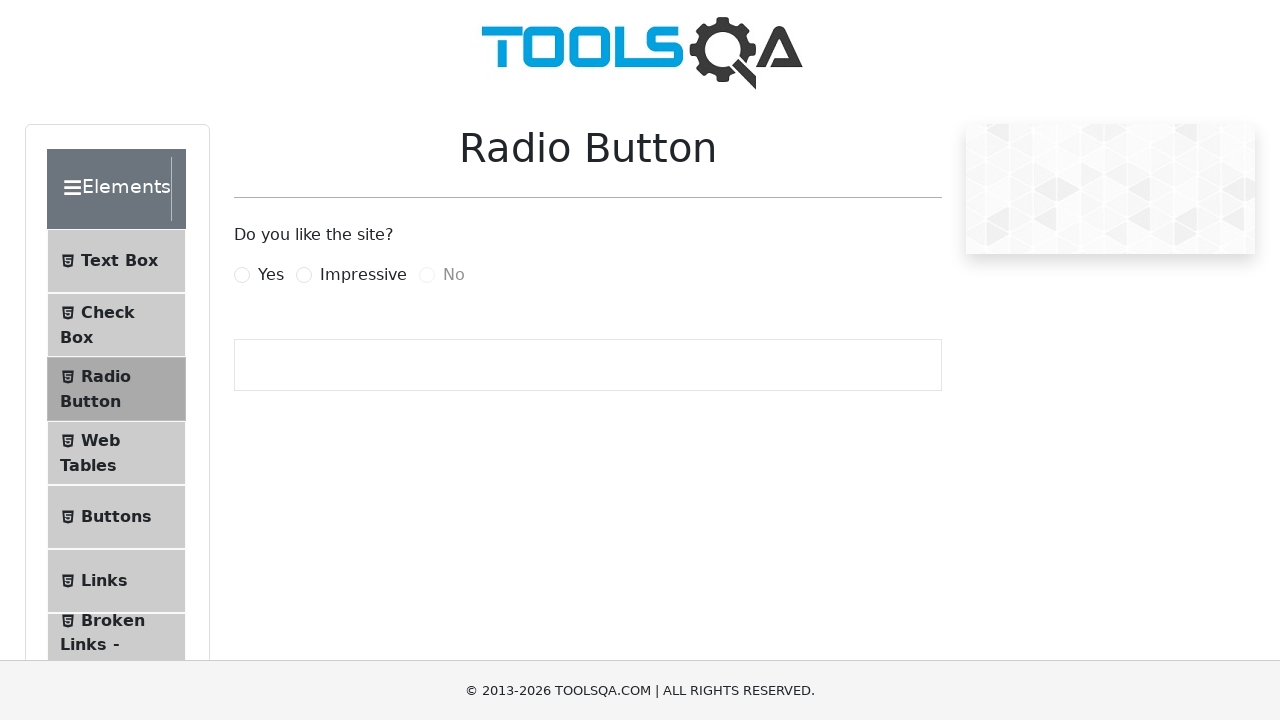

Waited for Yes radio button to be visible
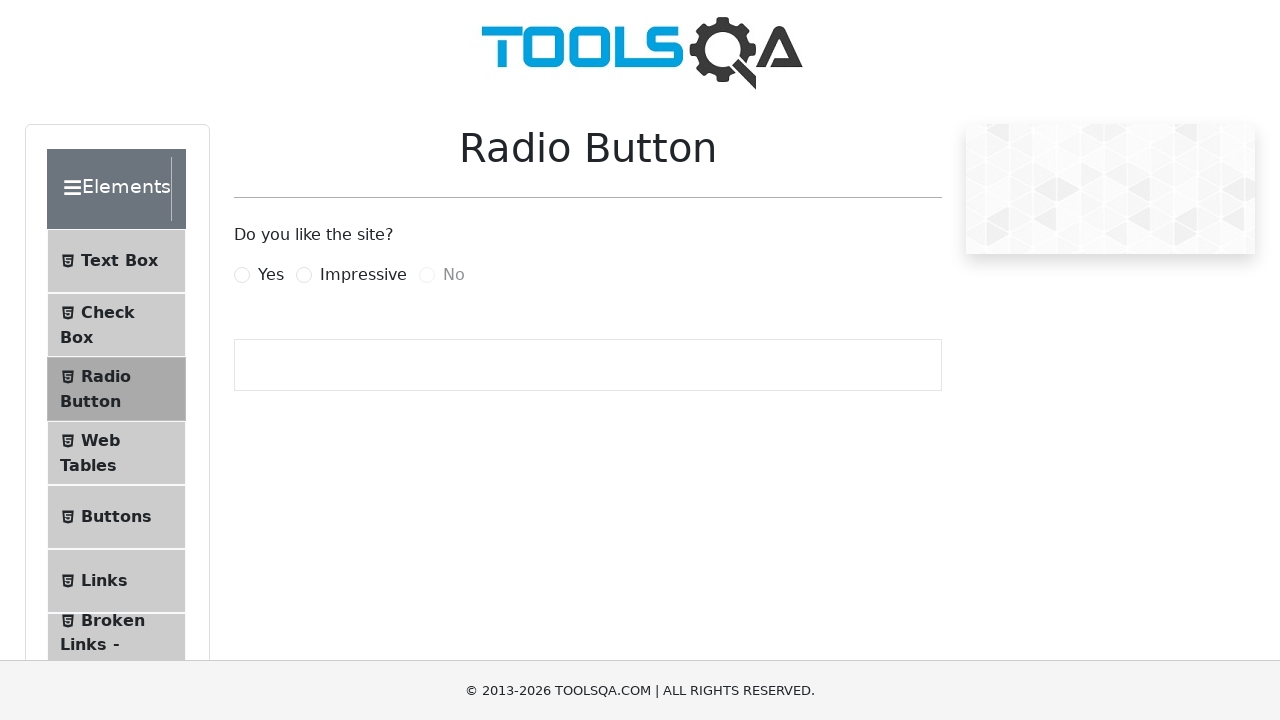

Clicked the Yes radio button at (271, 275) on label[for='yesRadio']
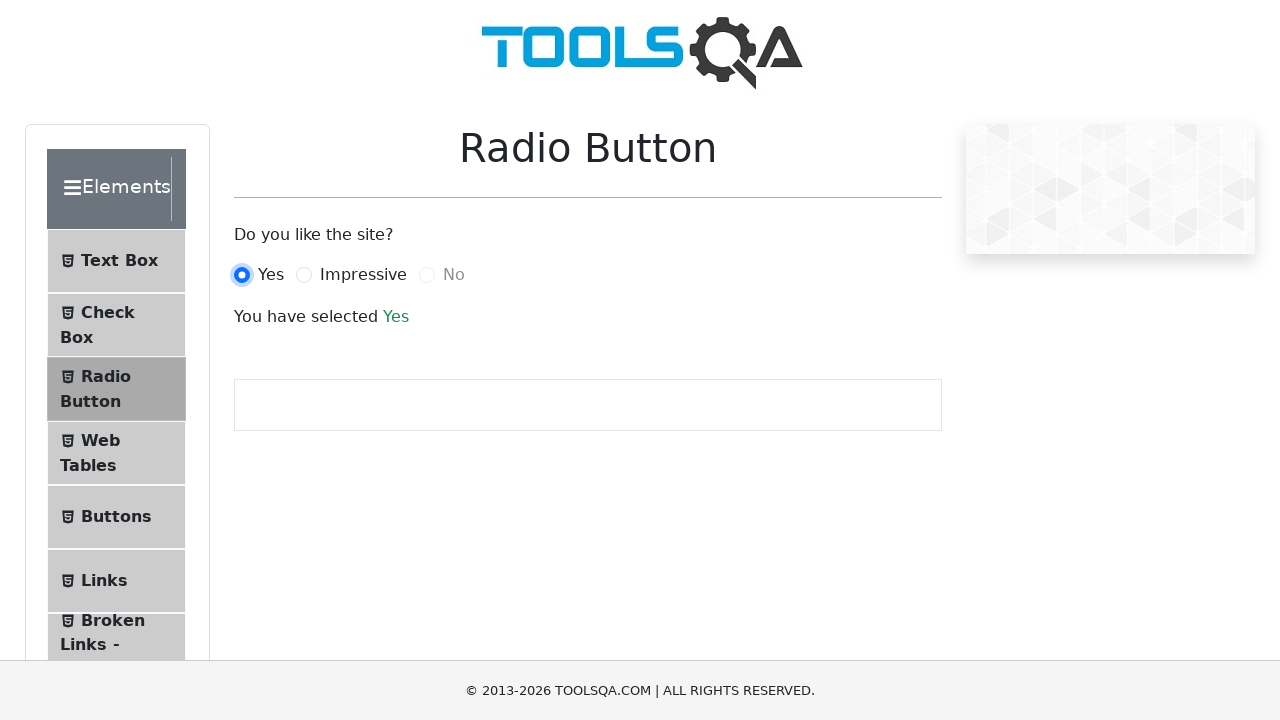

Waited for success text element to appear
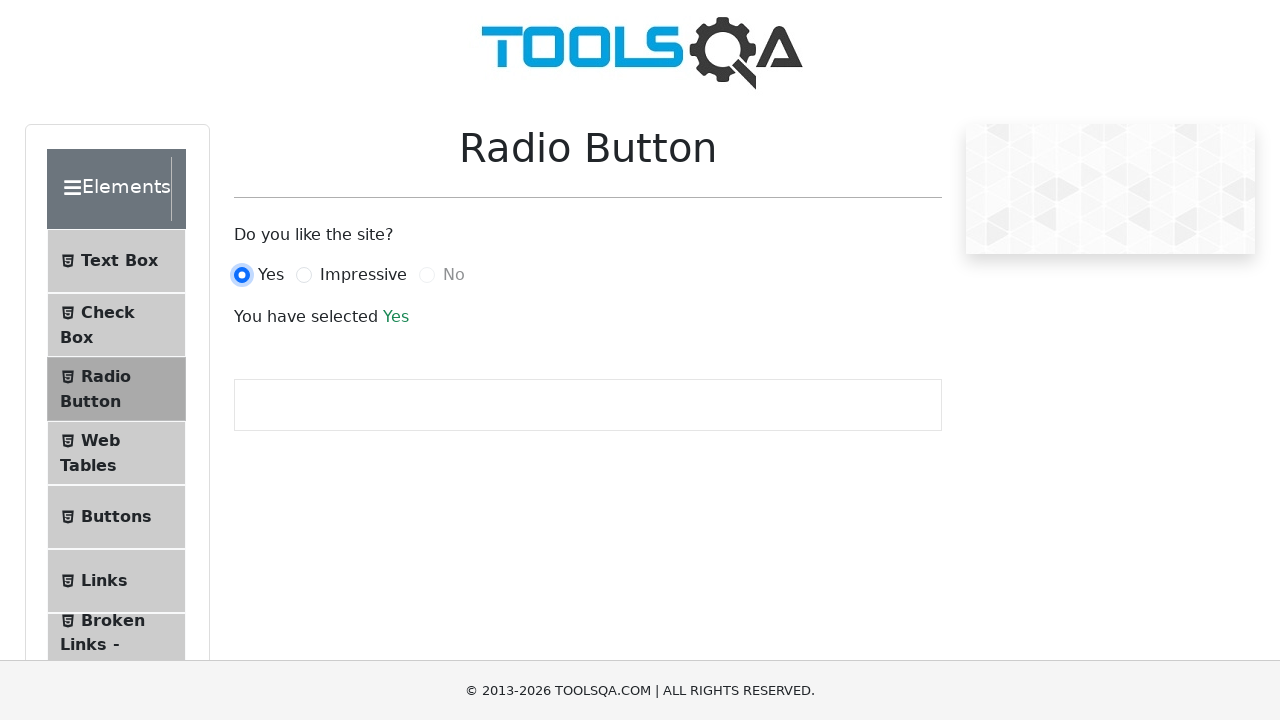

Retrieved success text content
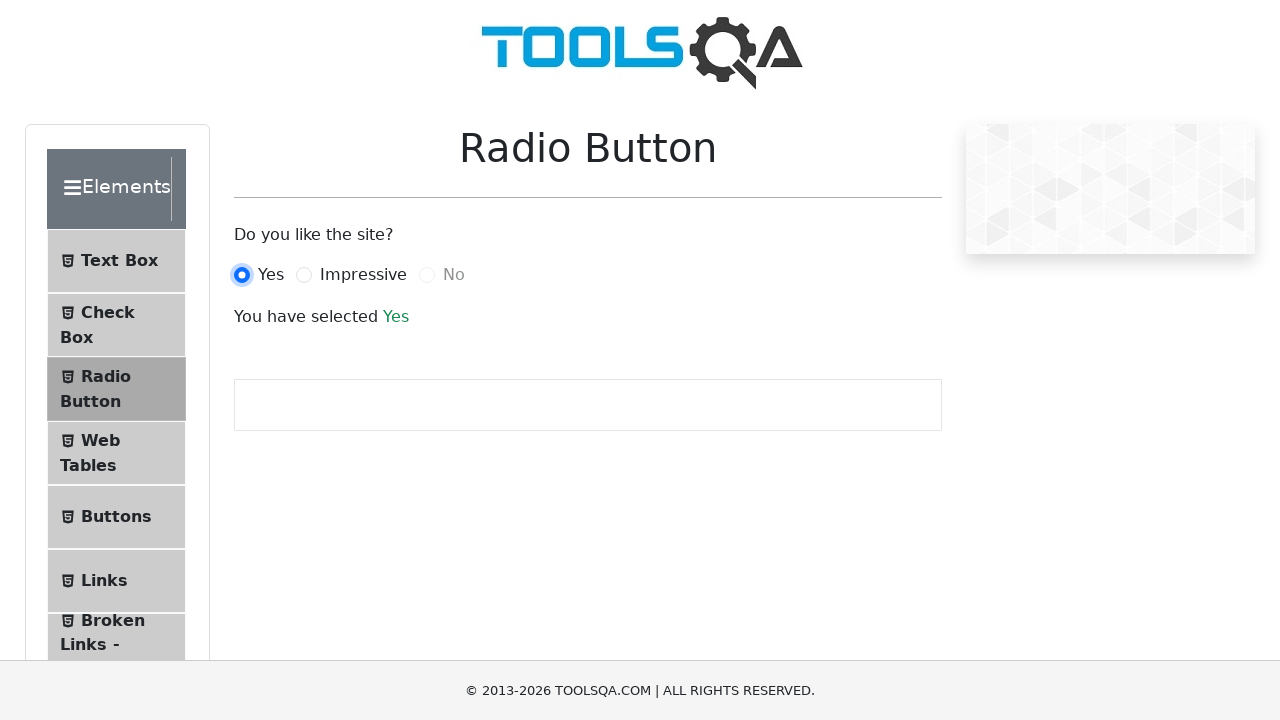

Verified that success text displays 'Yes' - selection confirmed
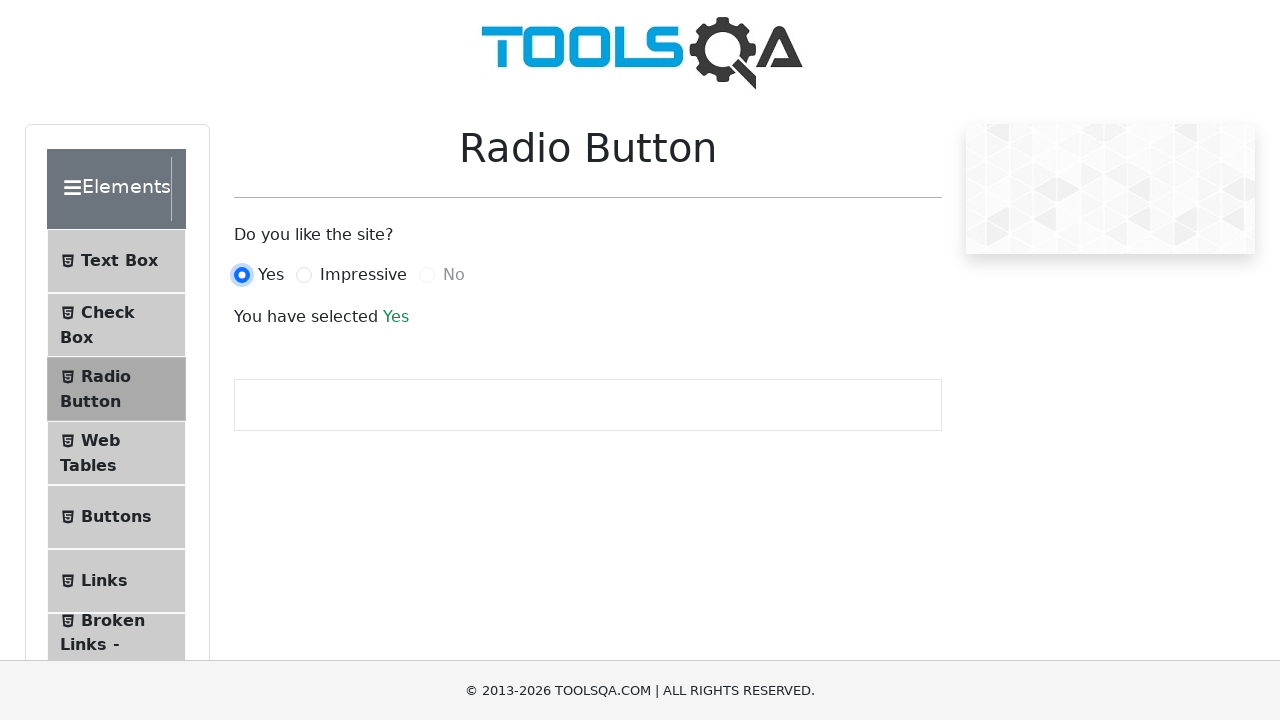

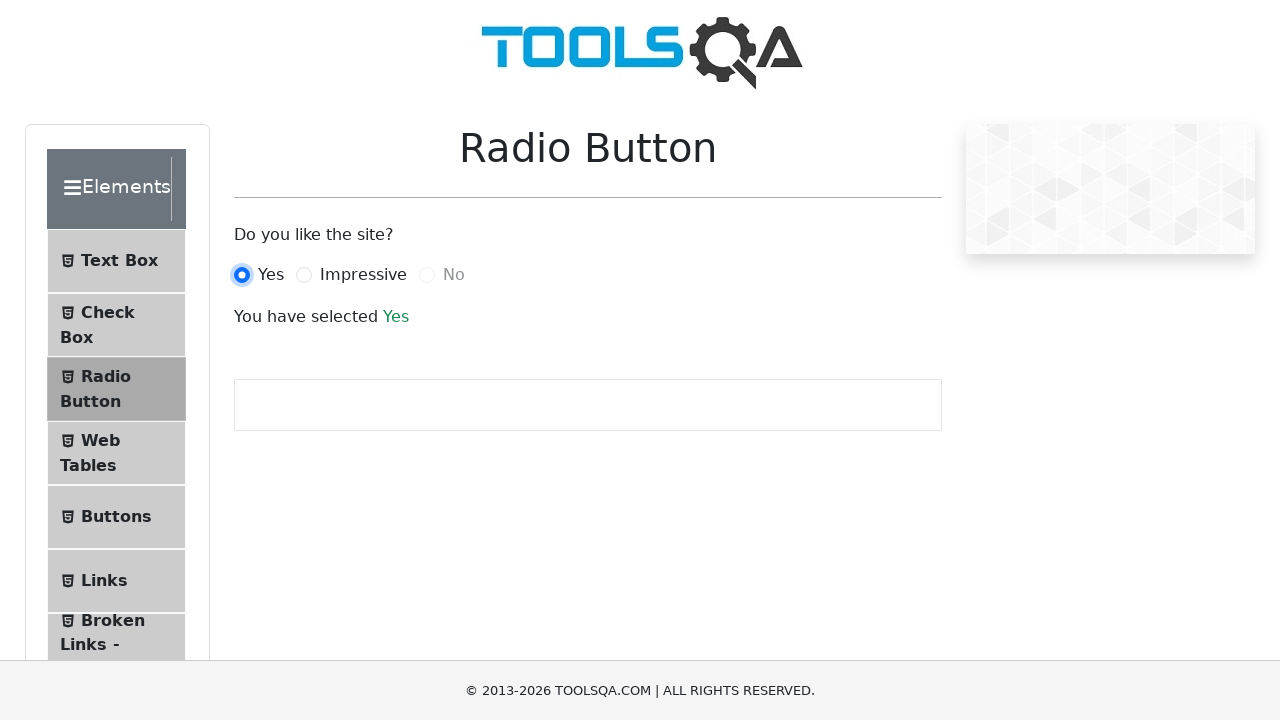